Tests the sortable jQuery UI feature by dragging an item from one position to another in a list within an iframe.

Starting URL: https://jqueryui.com/

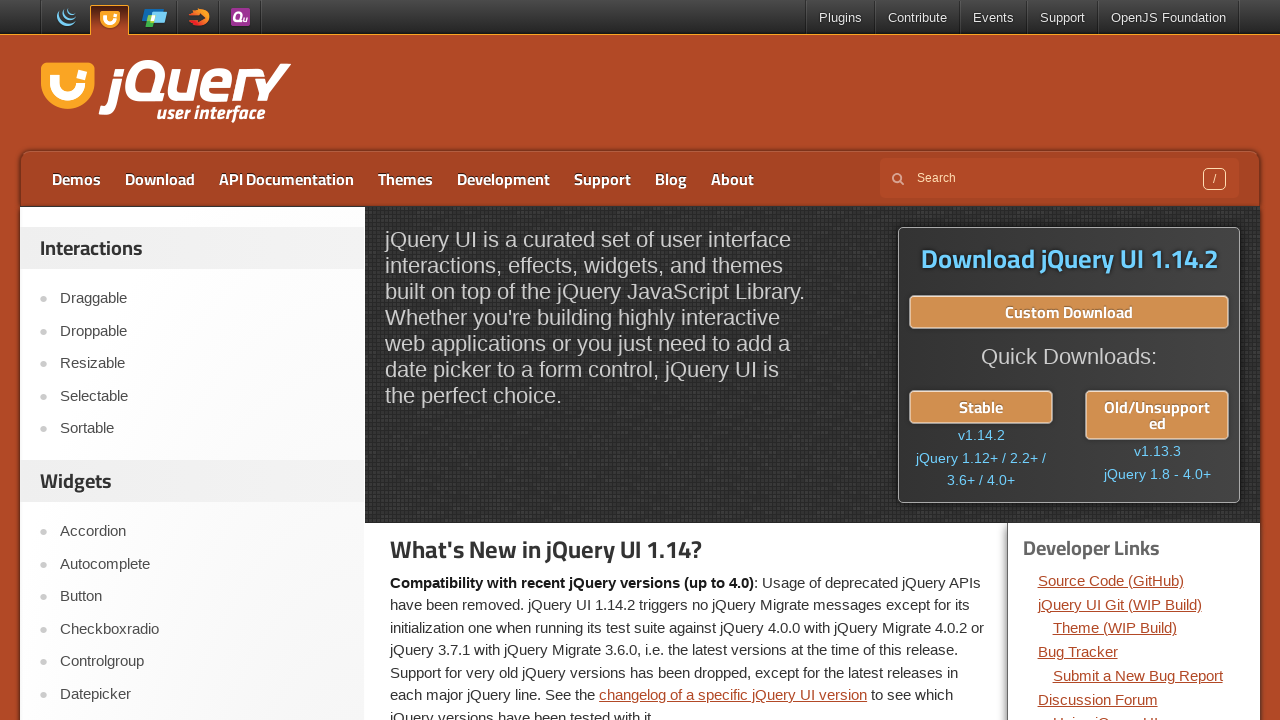

Clicked on Sortable demo link at (202, 429) on text=Sortable
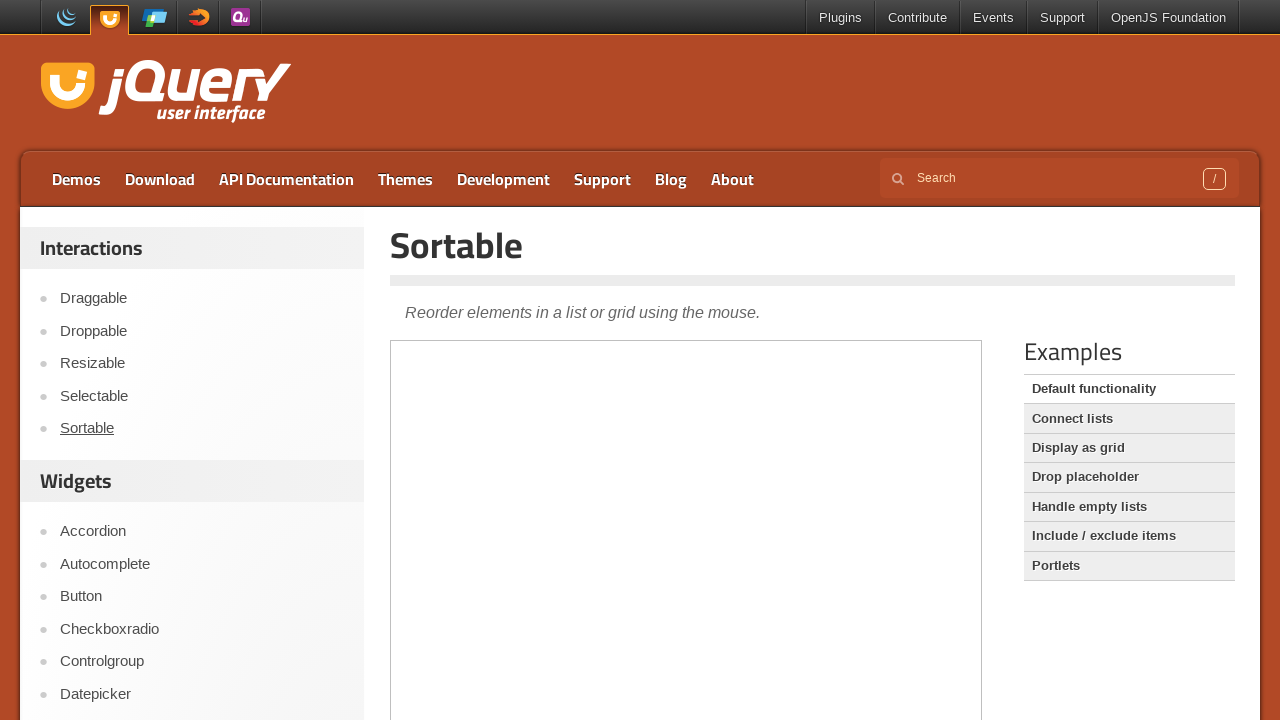

Located demo iframe
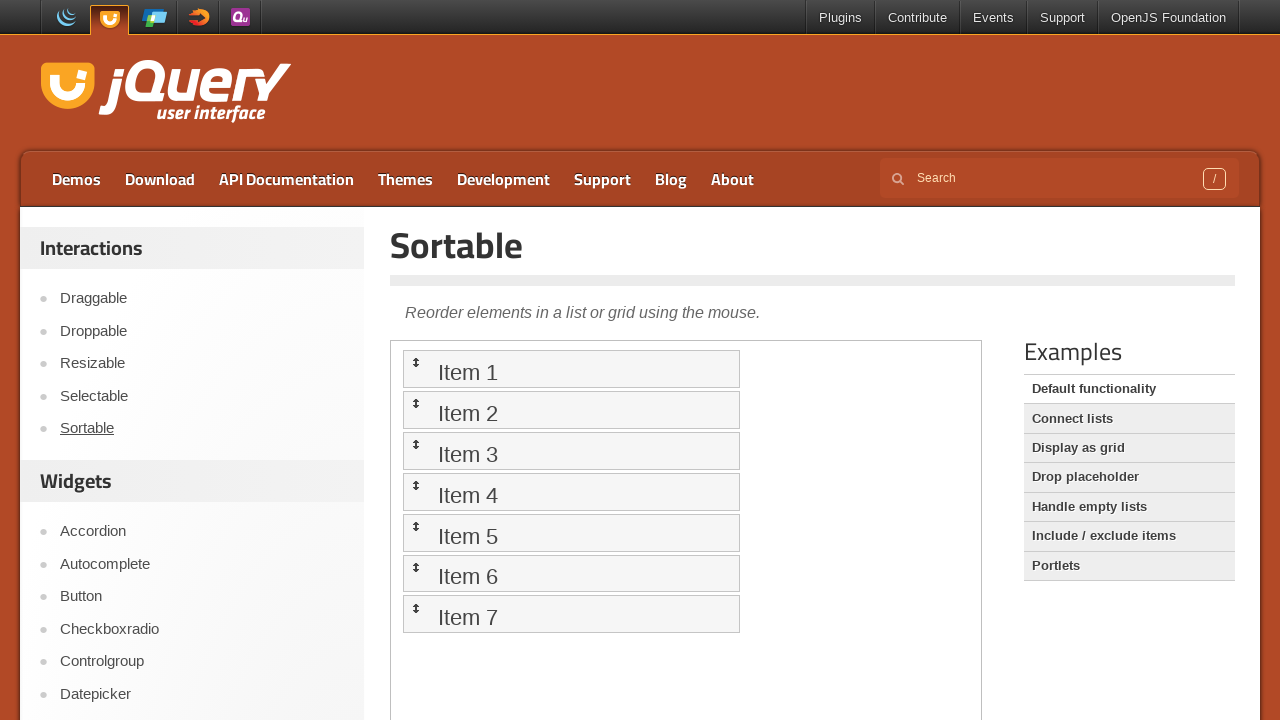

Located source item (Item 1) in sortable list
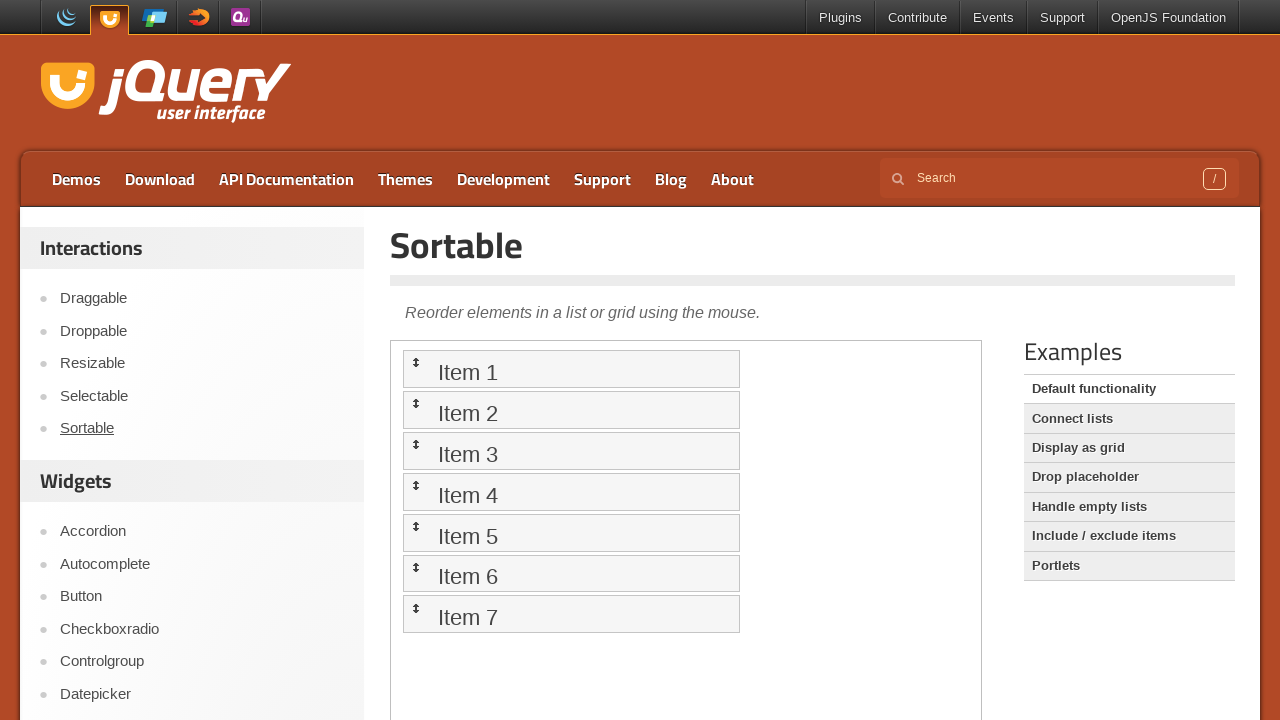

Located destination item (Item 5) in sortable list
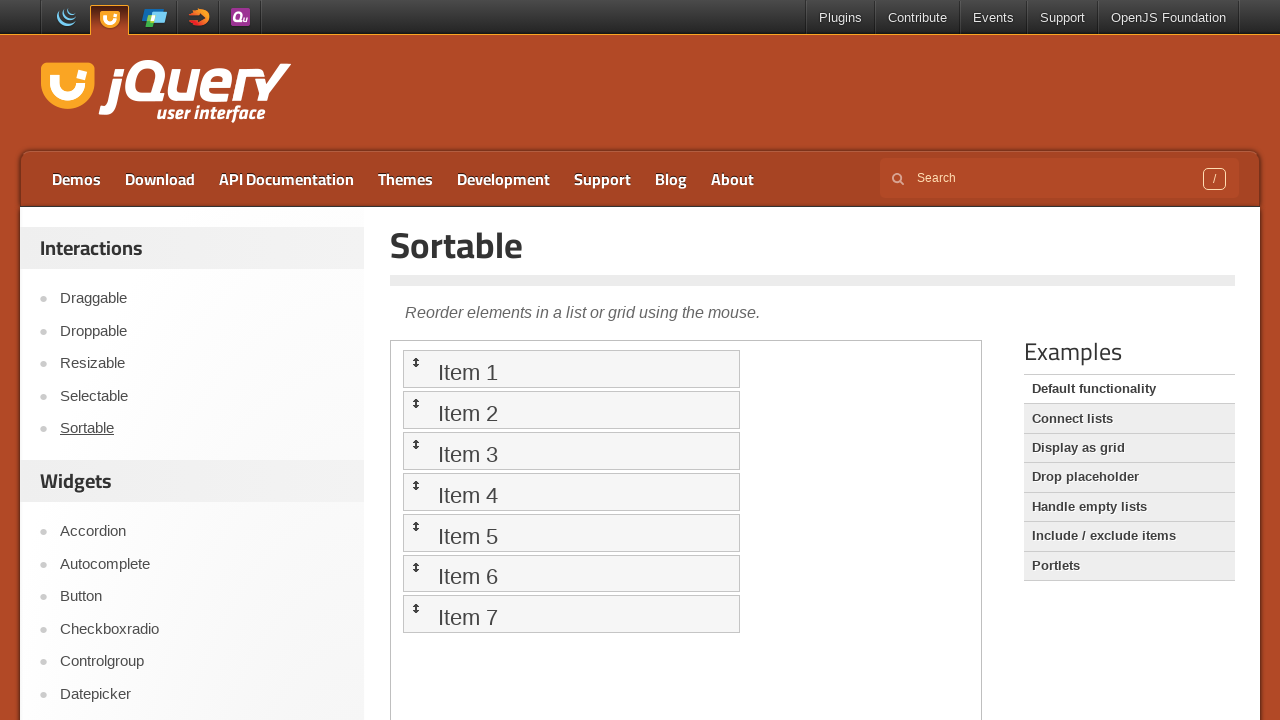

Dragged Item 1 to Item 5's position to test sortable functionality at (571, 532)
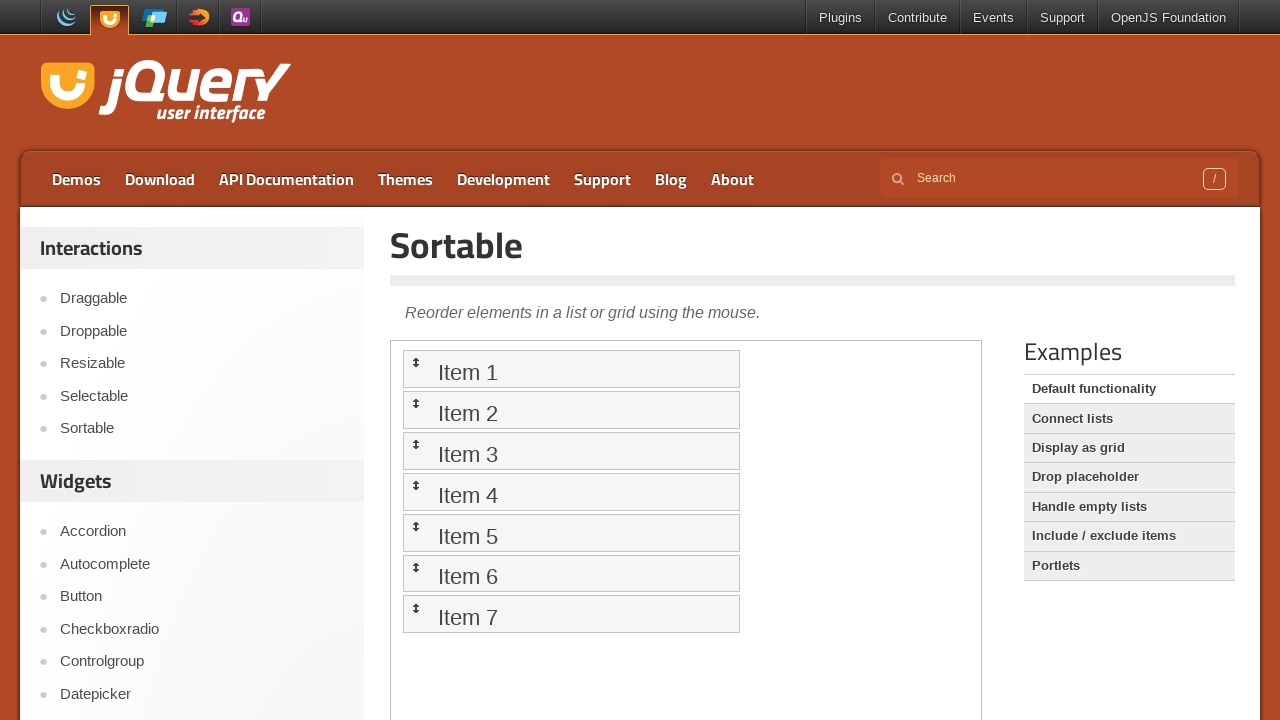

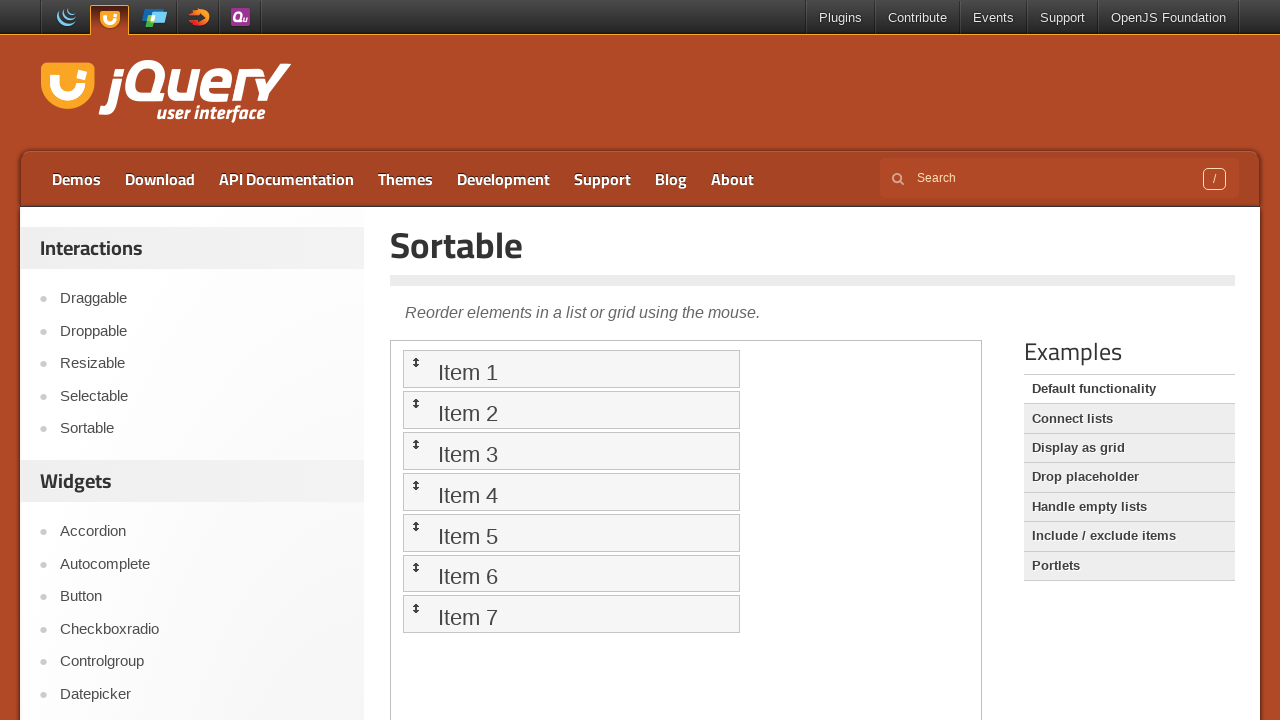